Tests explicit wait functionality by clicking a button that starts a timer and waiting for an element to become visible

Starting URL: http://seleniumpractise.blogspot.com/2016/08/how-to-use-explicit-wait-in-selenium.html

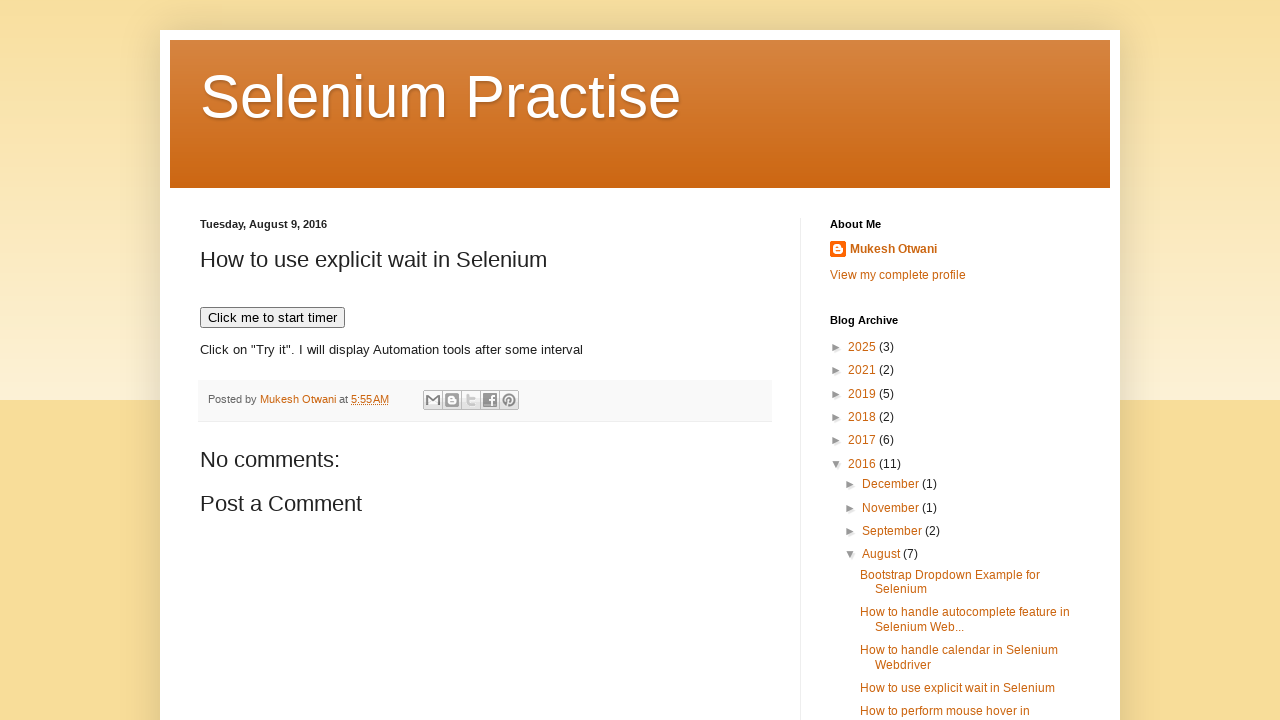

Clicked button to start timer at (272, 318) on xpath=//button[text()='Click me to start timer']
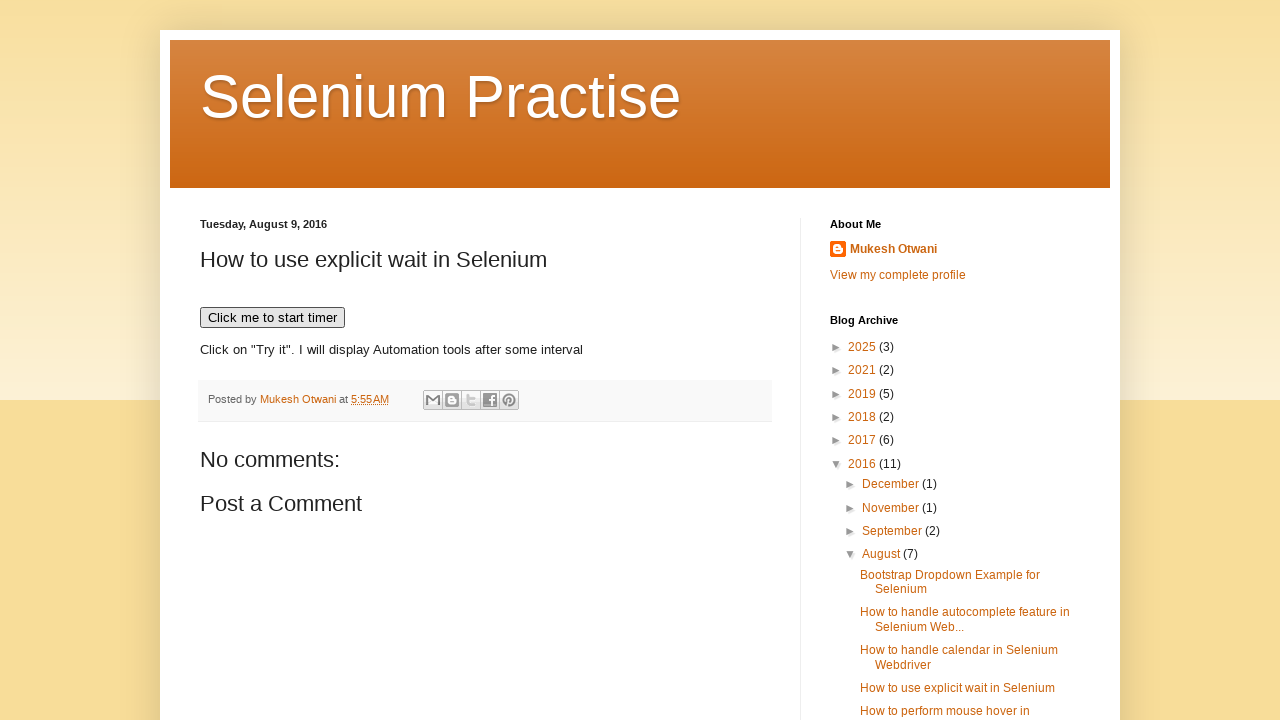

Waited for WebDriver element to become visible (explicit wait)
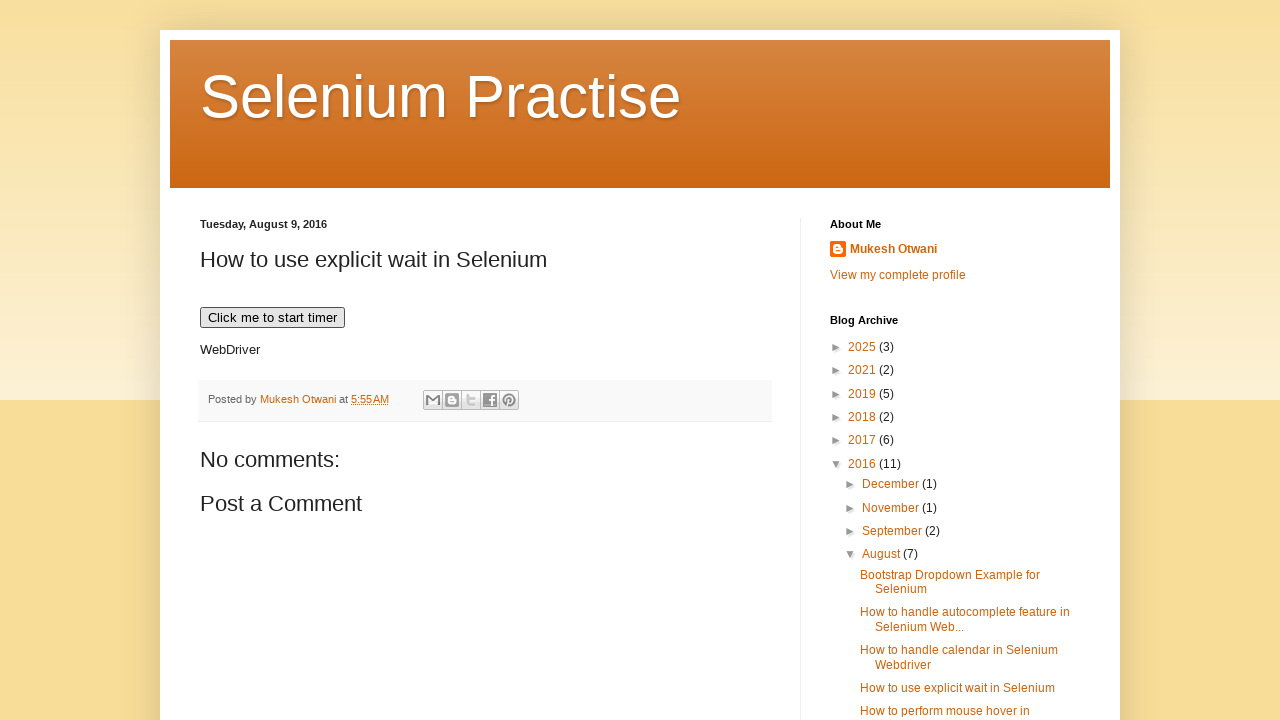

Located WebDriver element
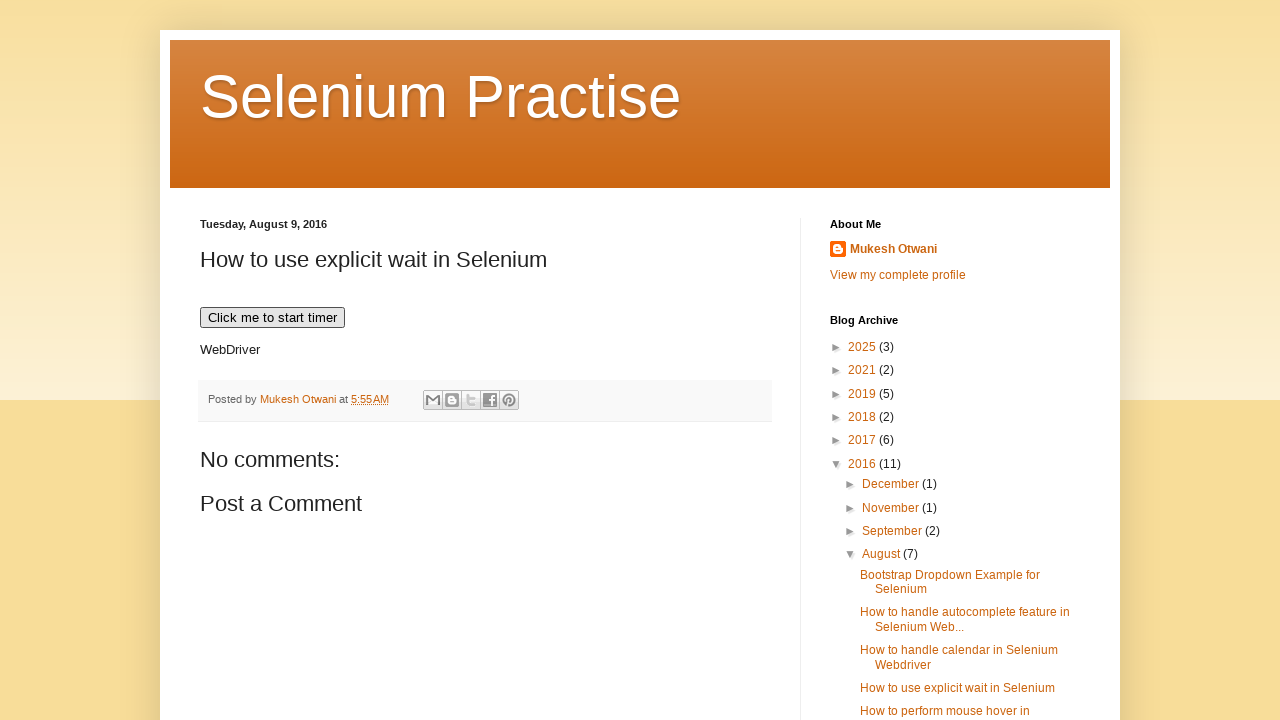

Checked if WebDriver element is visible
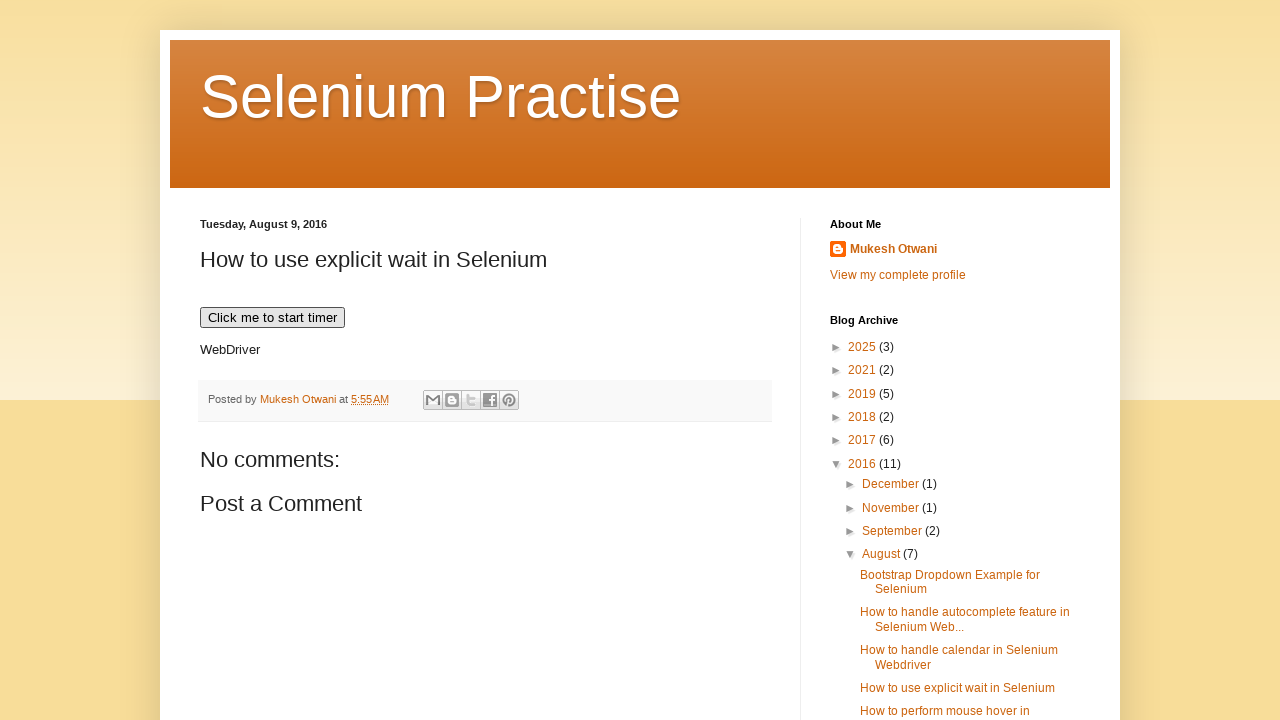

Element is displayed - explicit wait test passed
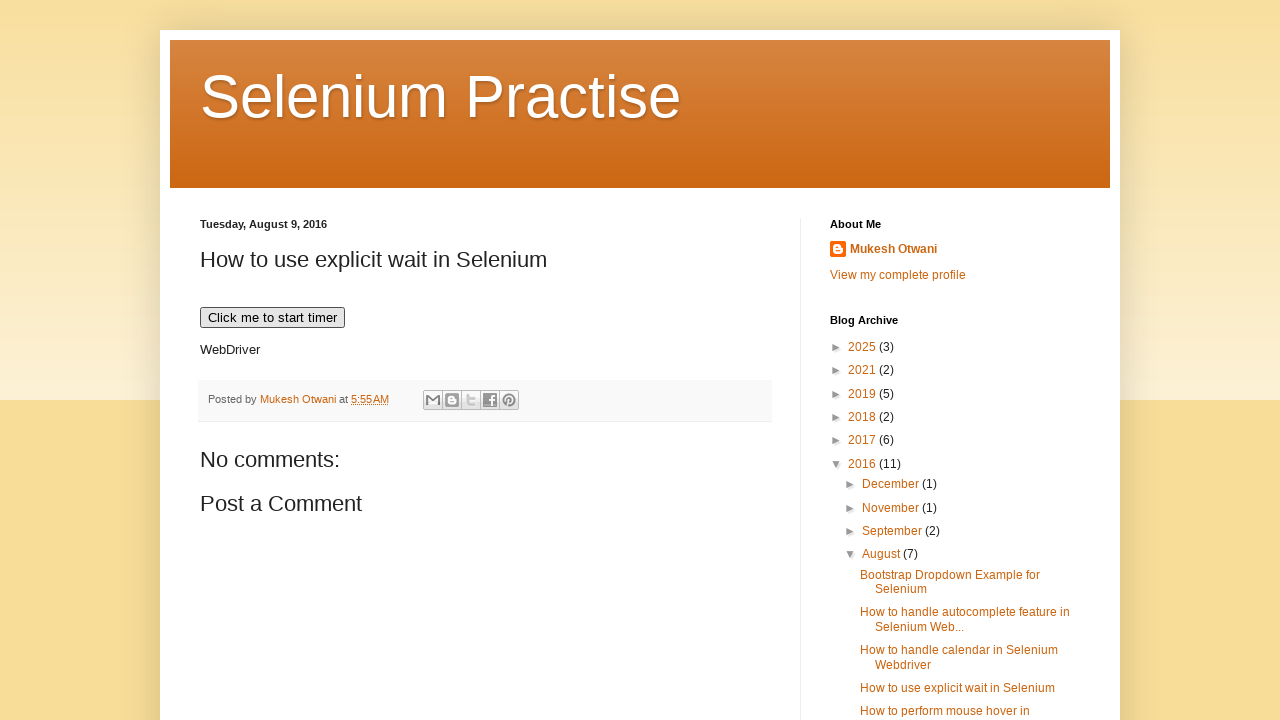

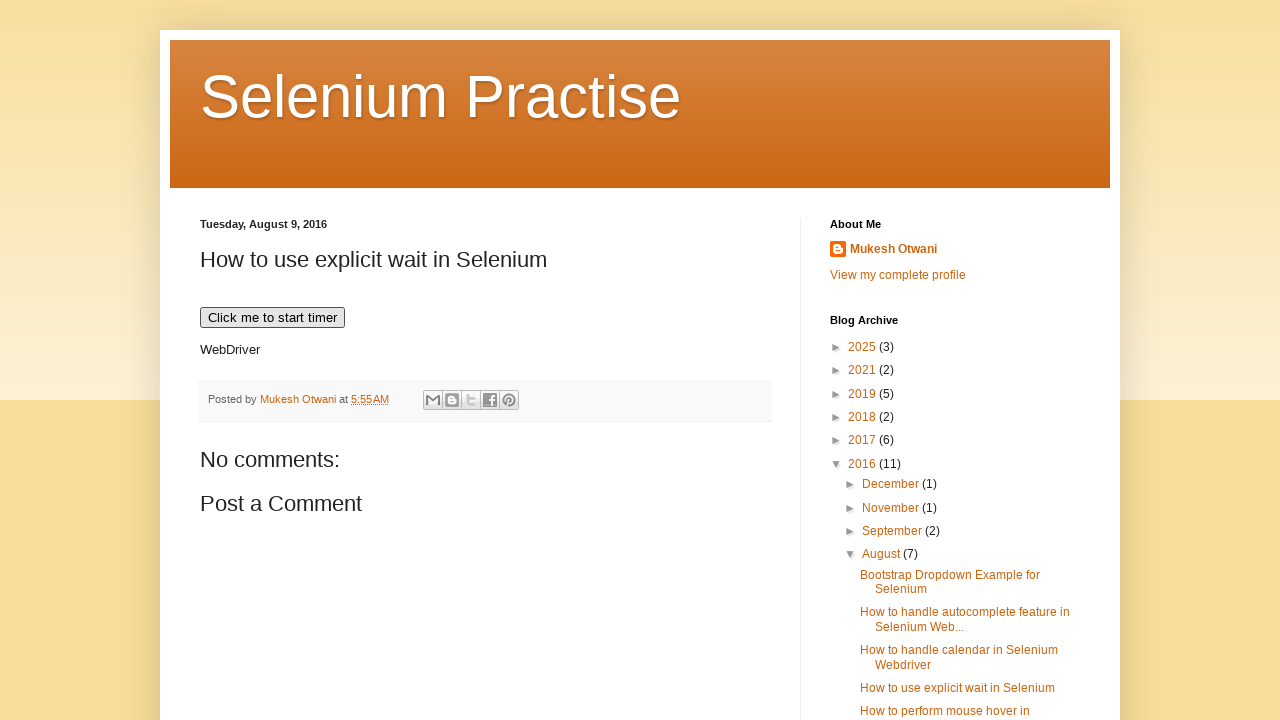